Tests form filling on a scrollable page by entering name and date fields

Starting URL: https://formy-project.herokuapp.com/scroll

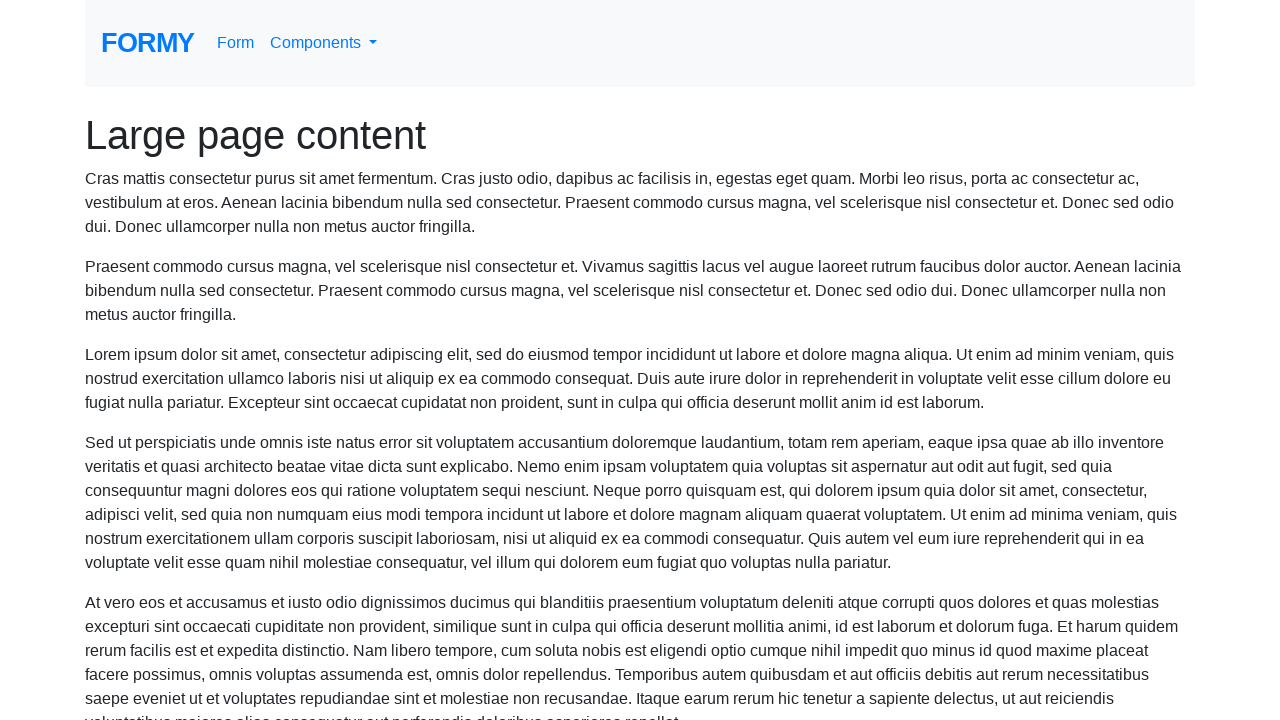

Filled name field with 'Sveta Villalobos' on #name
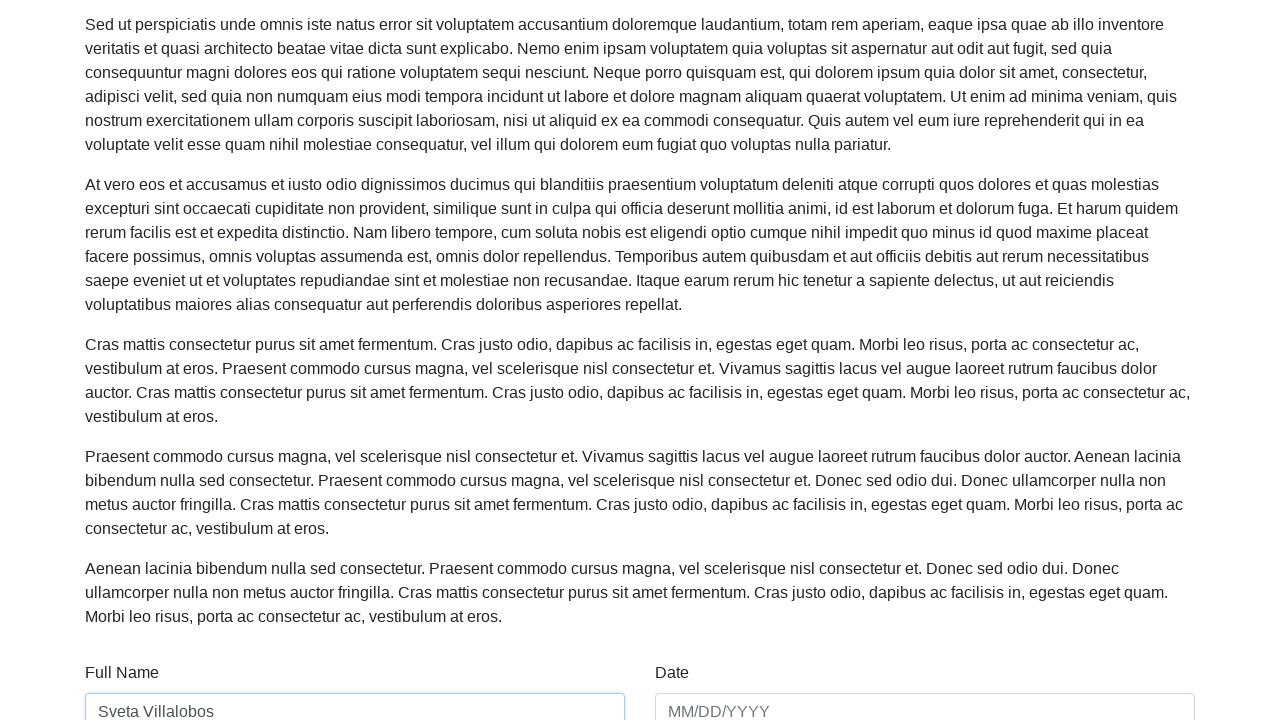

Filled date field with '05/01/2021' on #date
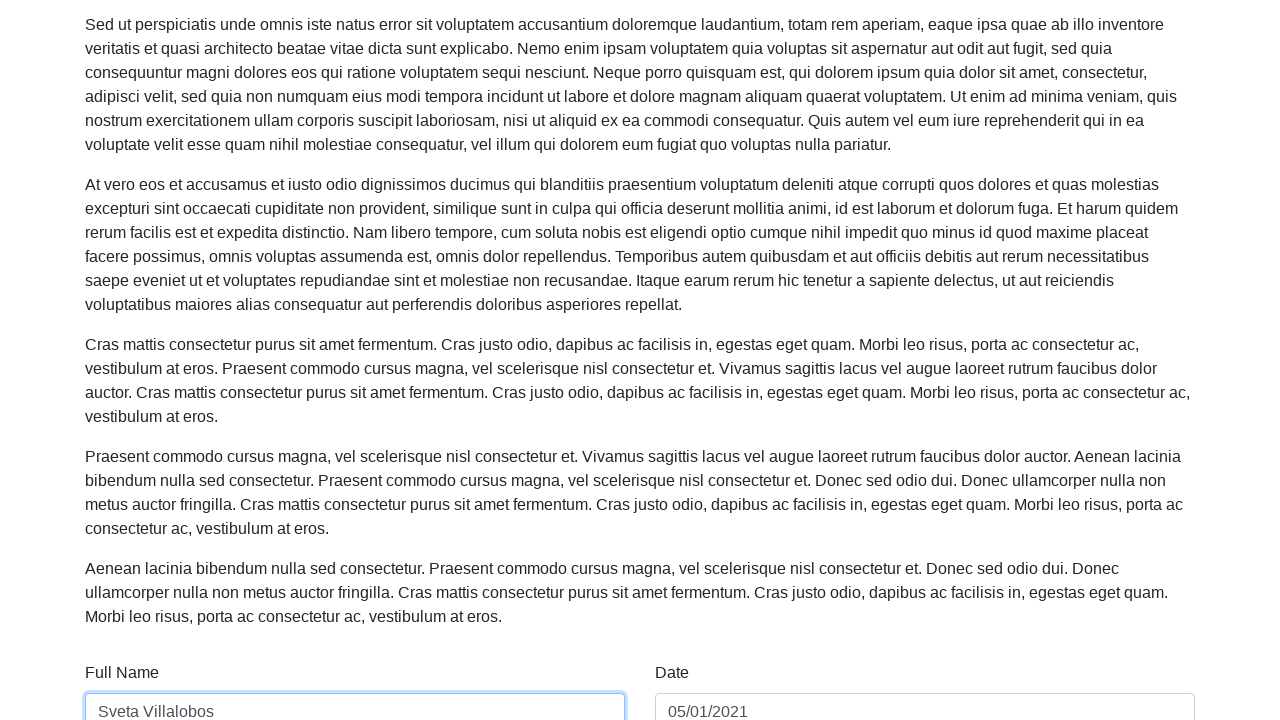

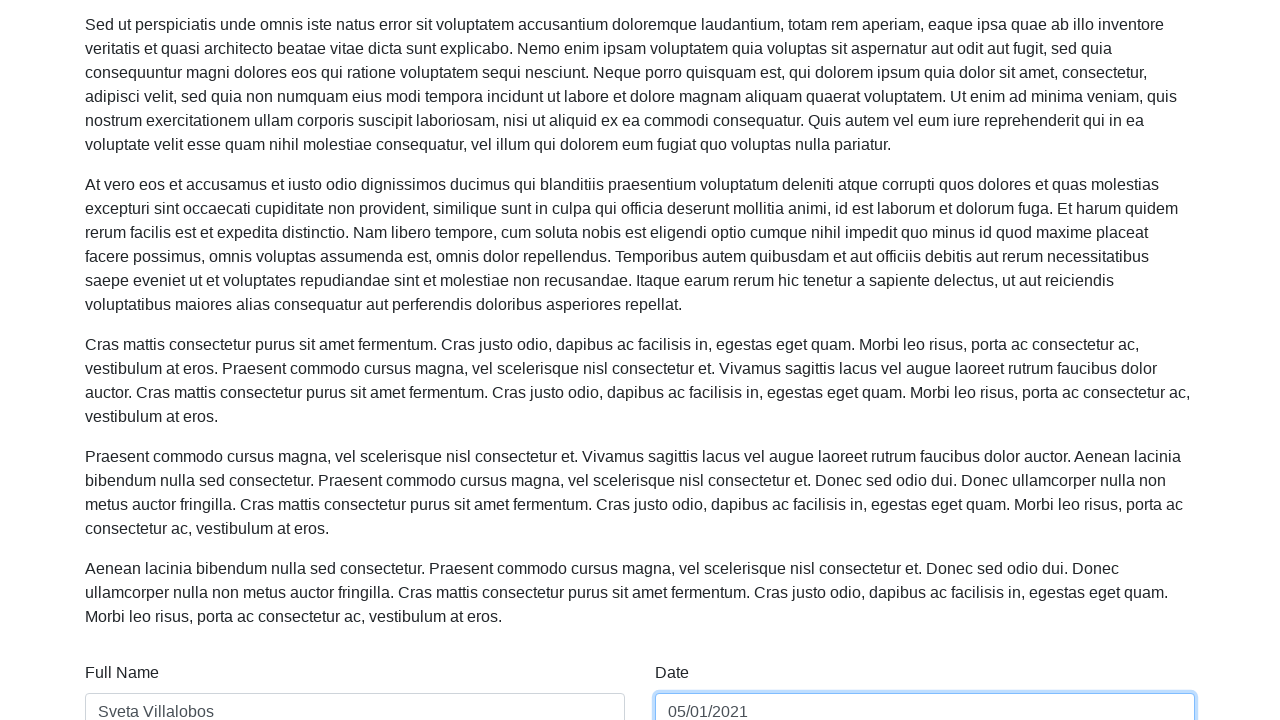